Tests clearing the complete state of all items by checking and then unchecking the toggle-all checkbox

Starting URL: https://demo.playwright.dev/todomvc

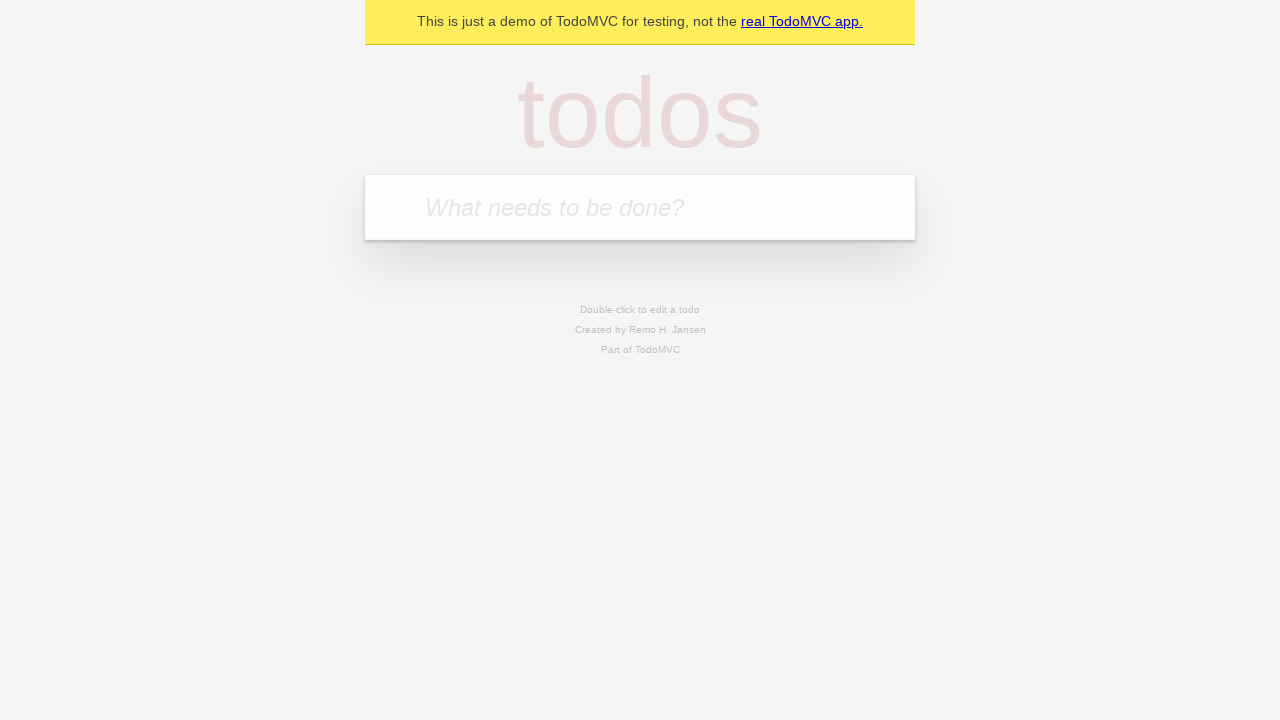

Filled todo input with 'buy some cheese' on internal:attr=[placeholder="What needs to be done?"i]
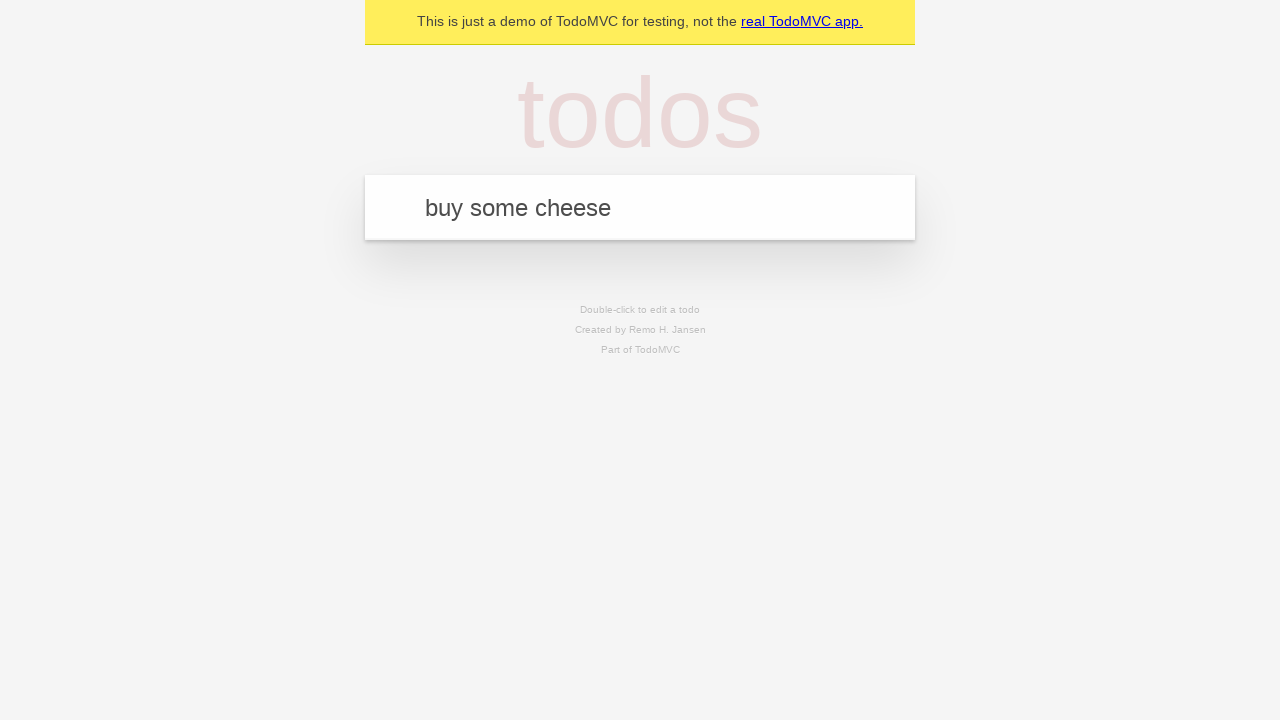

Pressed Enter to add first todo on internal:attr=[placeholder="What needs to be done?"i]
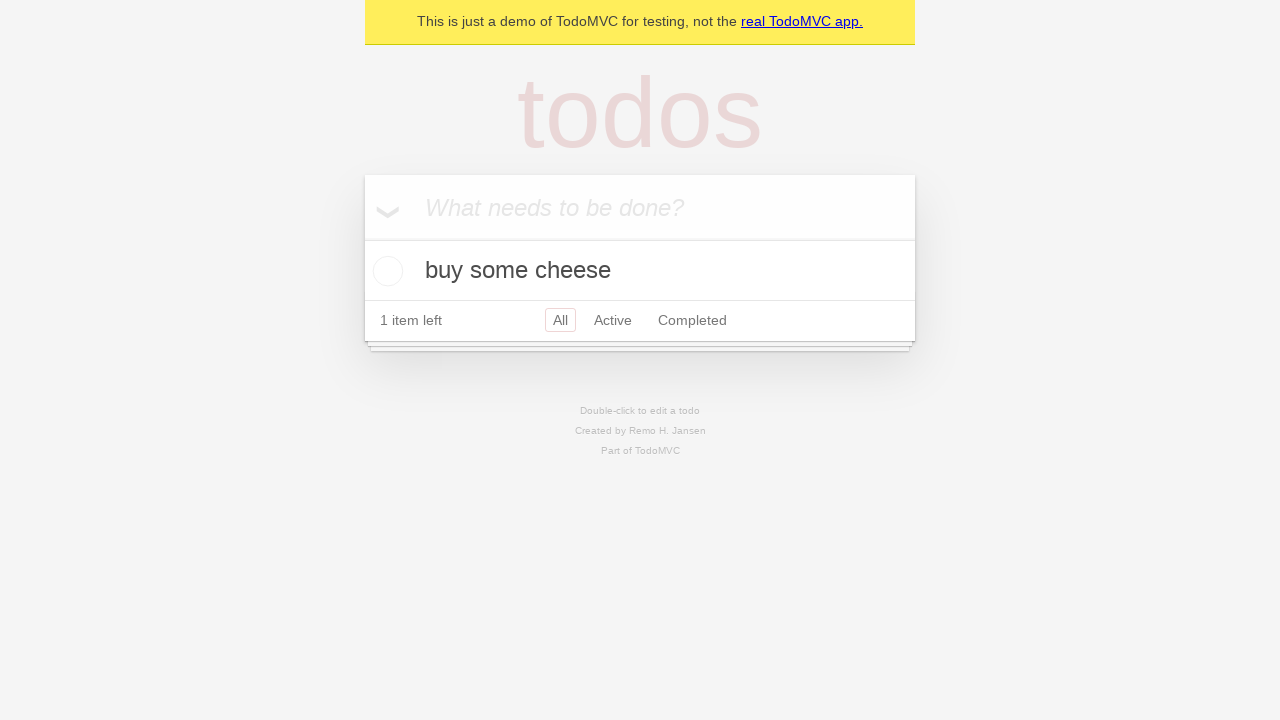

Filled todo input with 'feed the cat' on internal:attr=[placeholder="What needs to be done?"i]
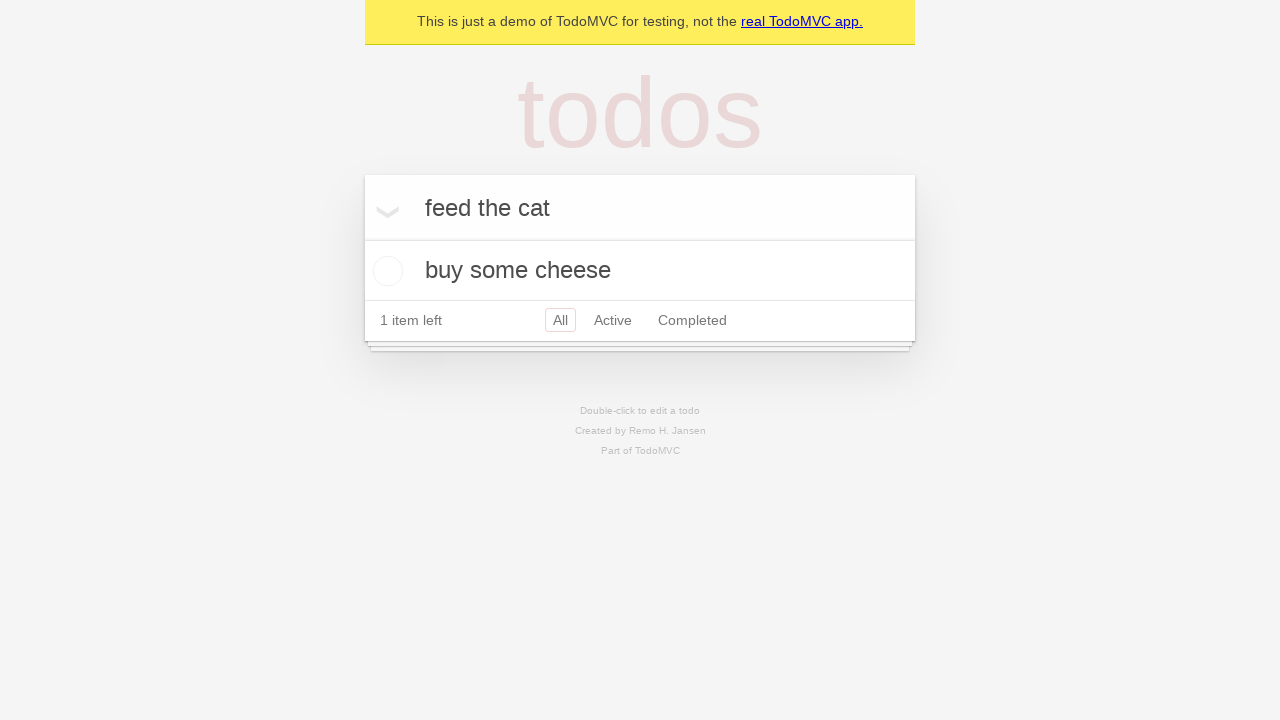

Pressed Enter to add second todo on internal:attr=[placeholder="What needs to be done?"i]
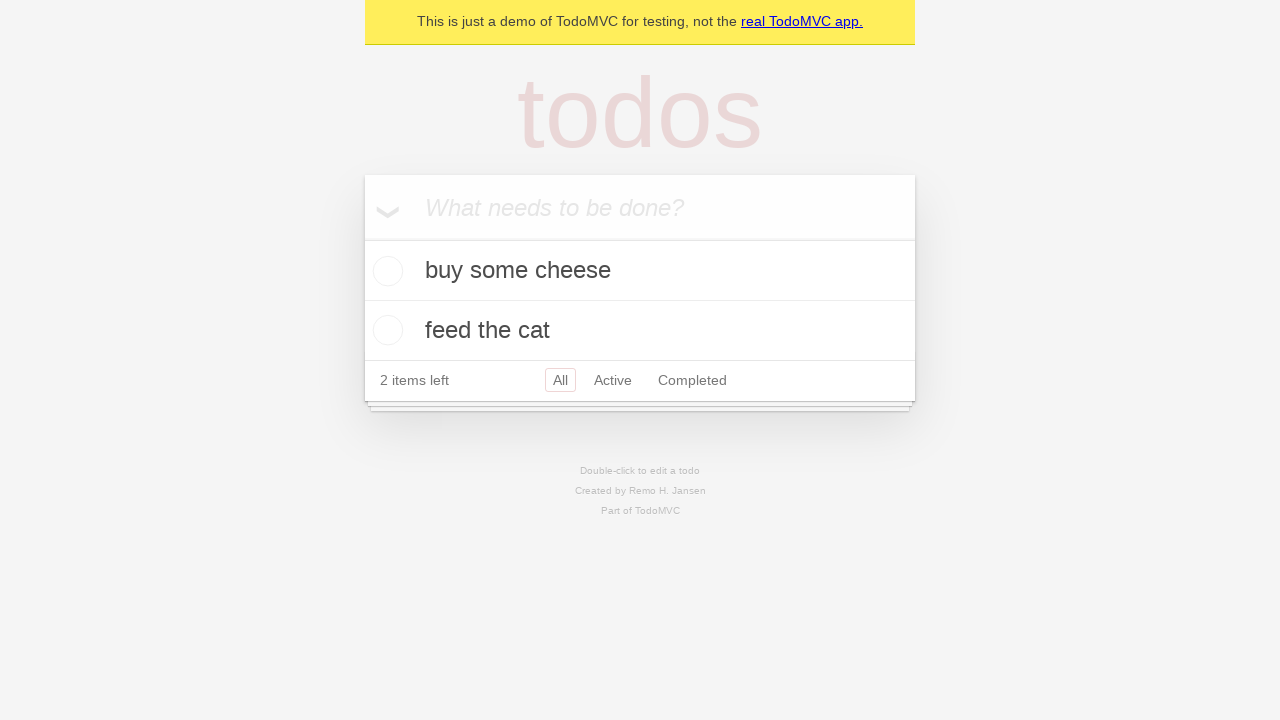

Filled todo input with 'book a doctors appointment' on internal:attr=[placeholder="What needs to be done?"i]
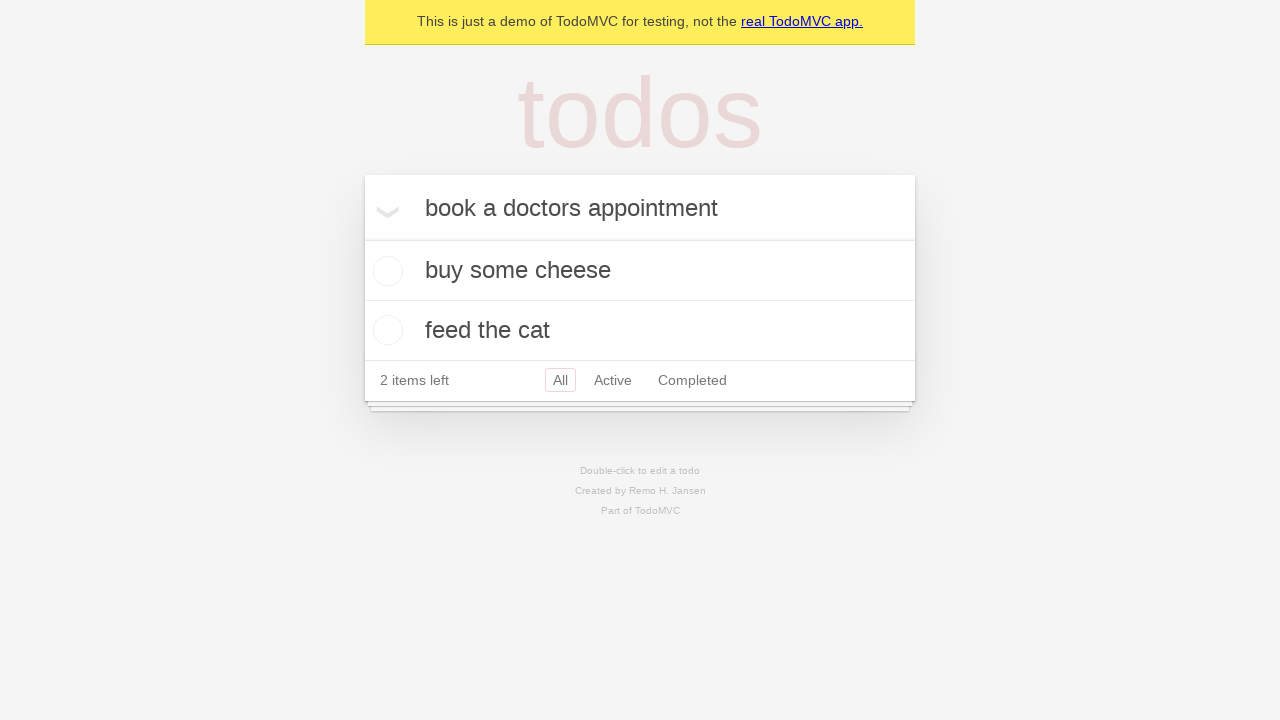

Pressed Enter to add third todo on internal:attr=[placeholder="What needs to be done?"i]
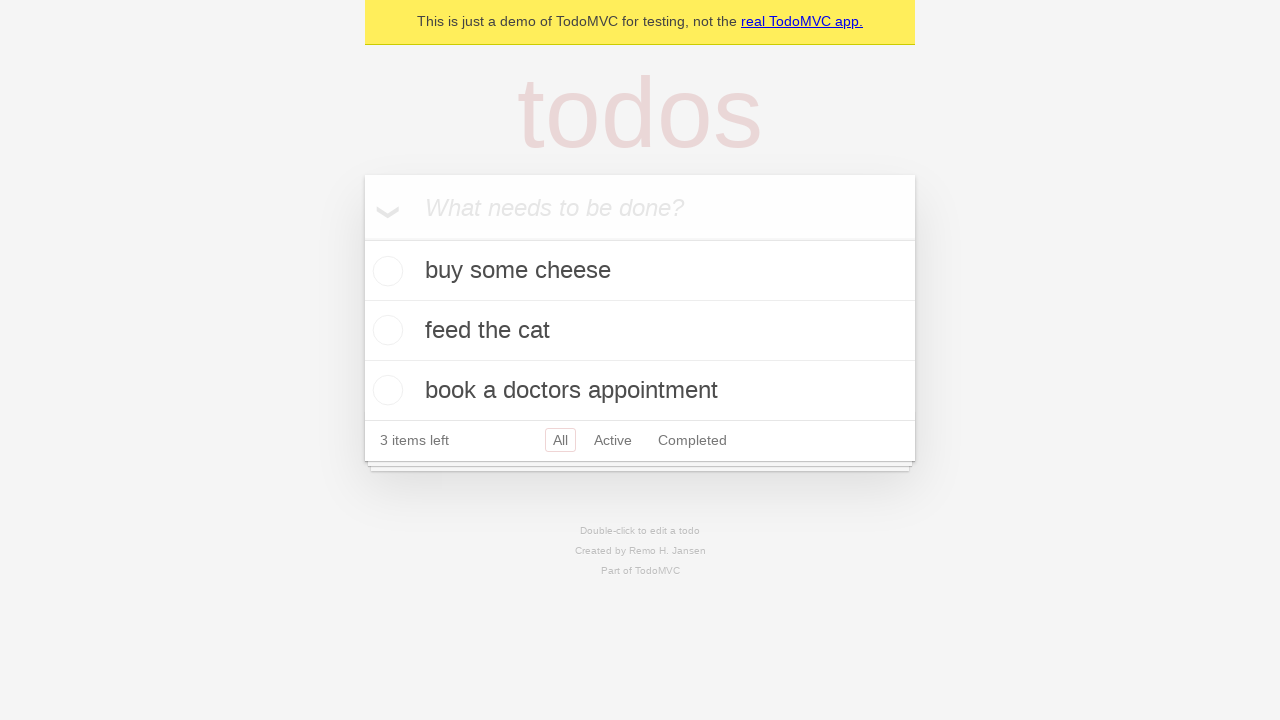

Checked toggle-all checkbox to mark all todos as complete at (362, 238) on internal:label="Mark all as complete"i
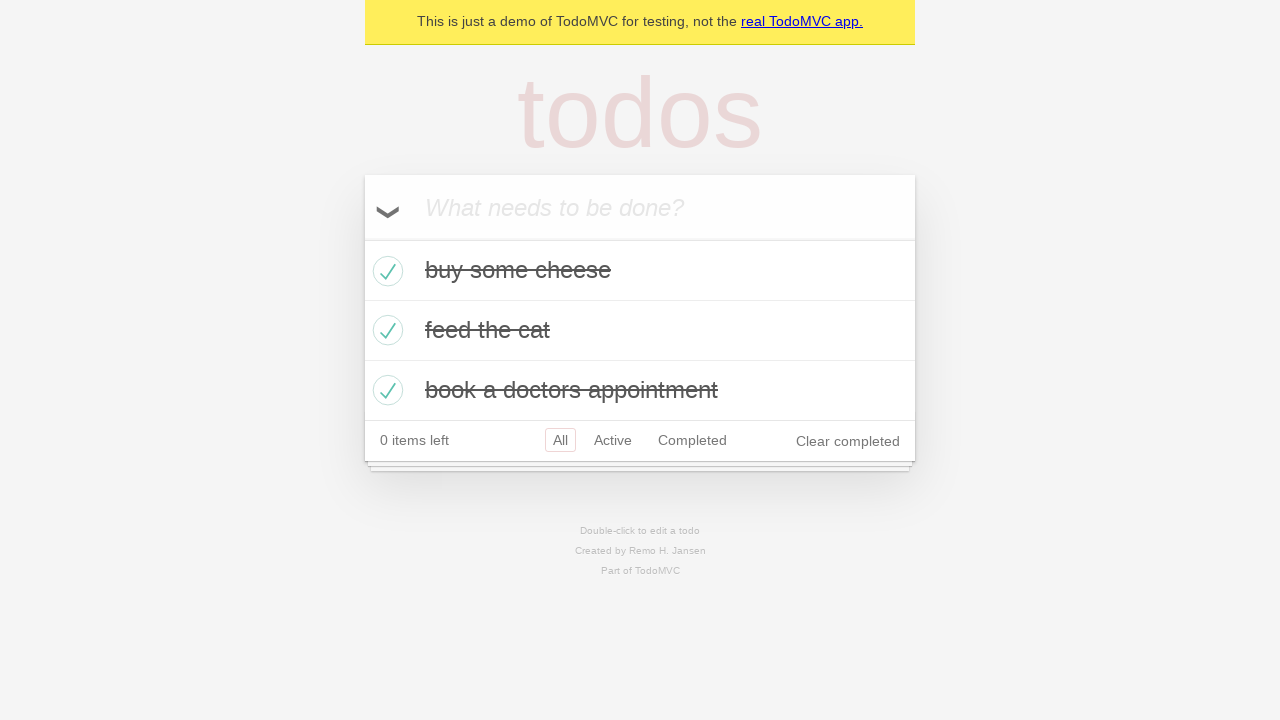

Unchecked toggle-all checkbox to clear complete state of all todos at (362, 238) on internal:label="Mark all as complete"i
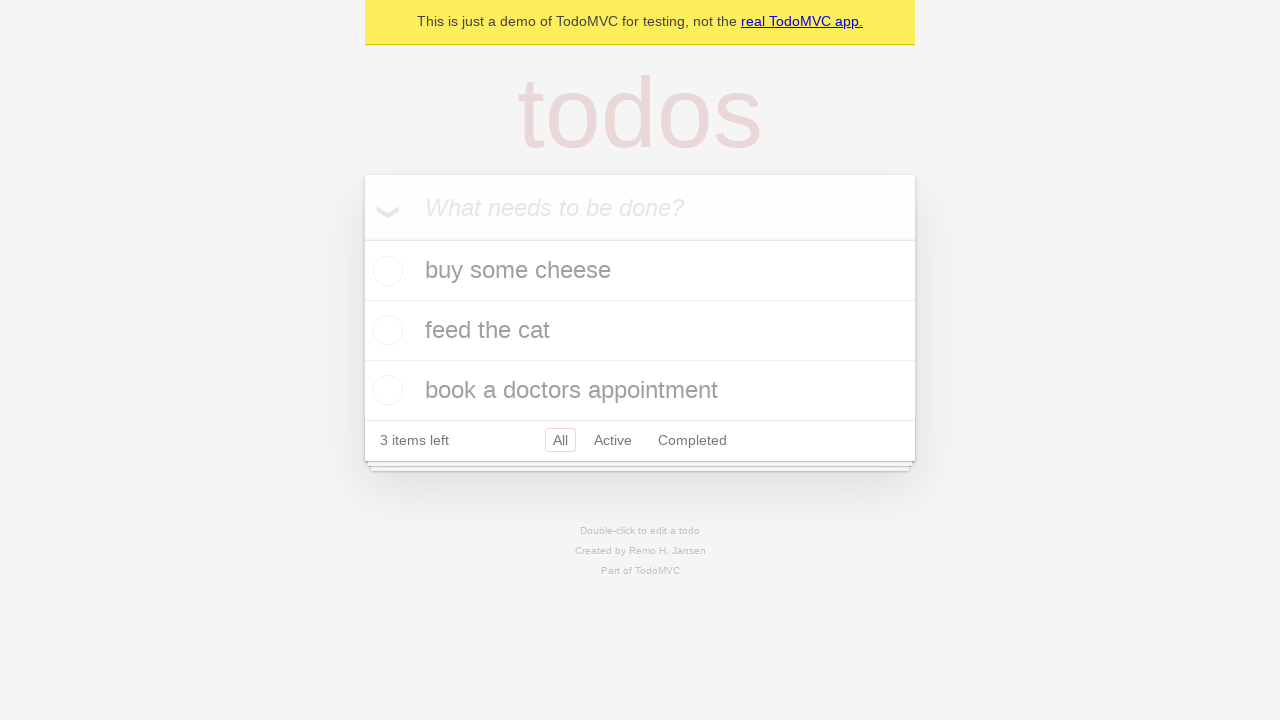

Verified todo items are present on the page
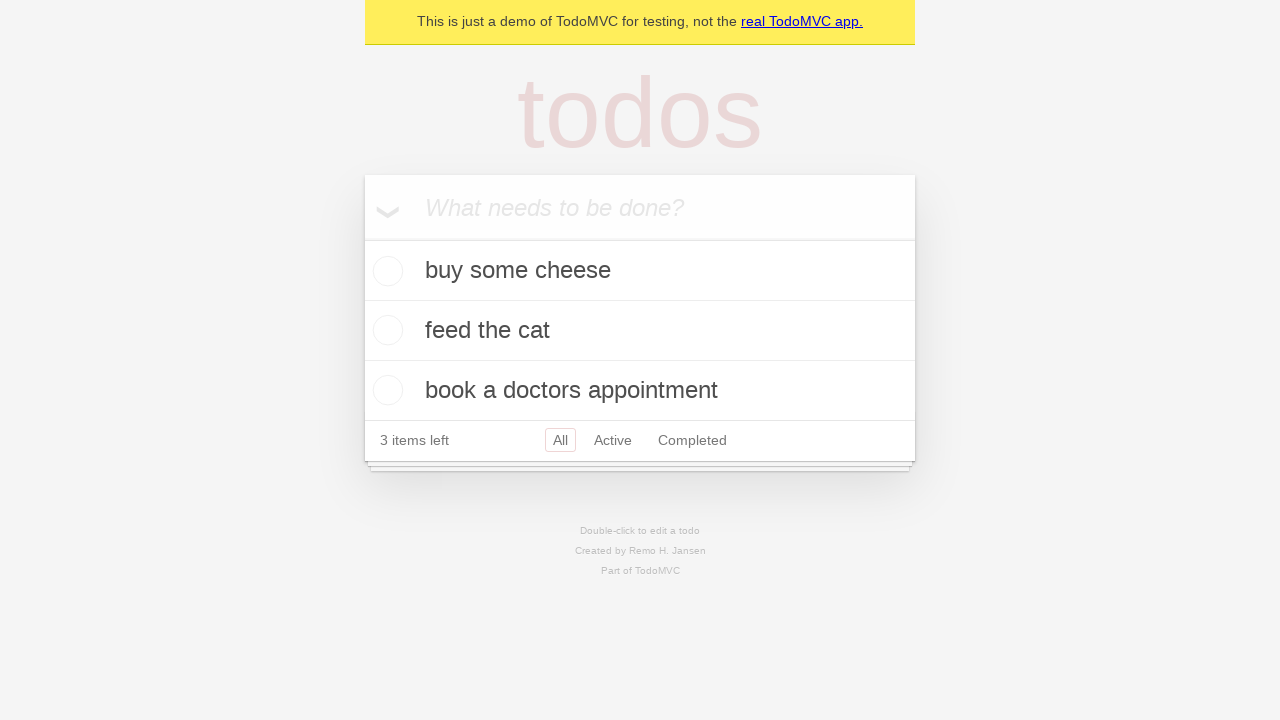

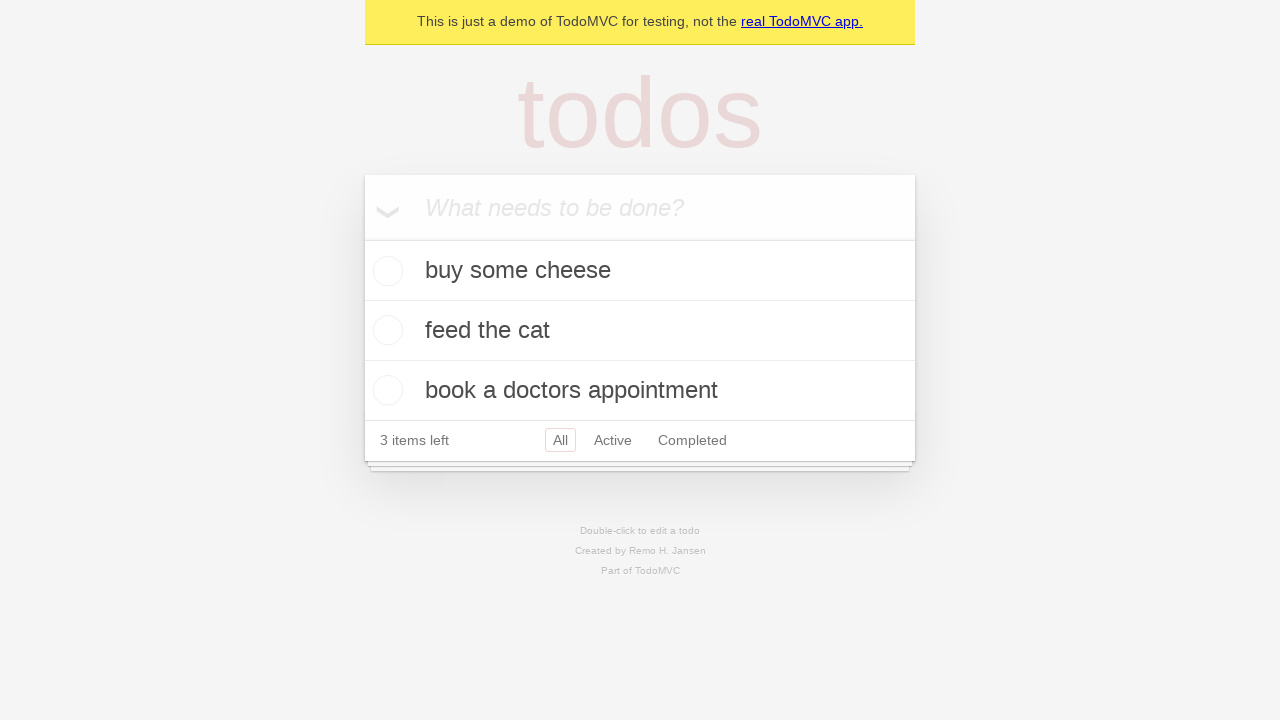